Tests a registration form by filling in first name, last name, and email fields, then submitting and verifying the success message.

Starting URL: http://suninjuly.github.io/registration1.html

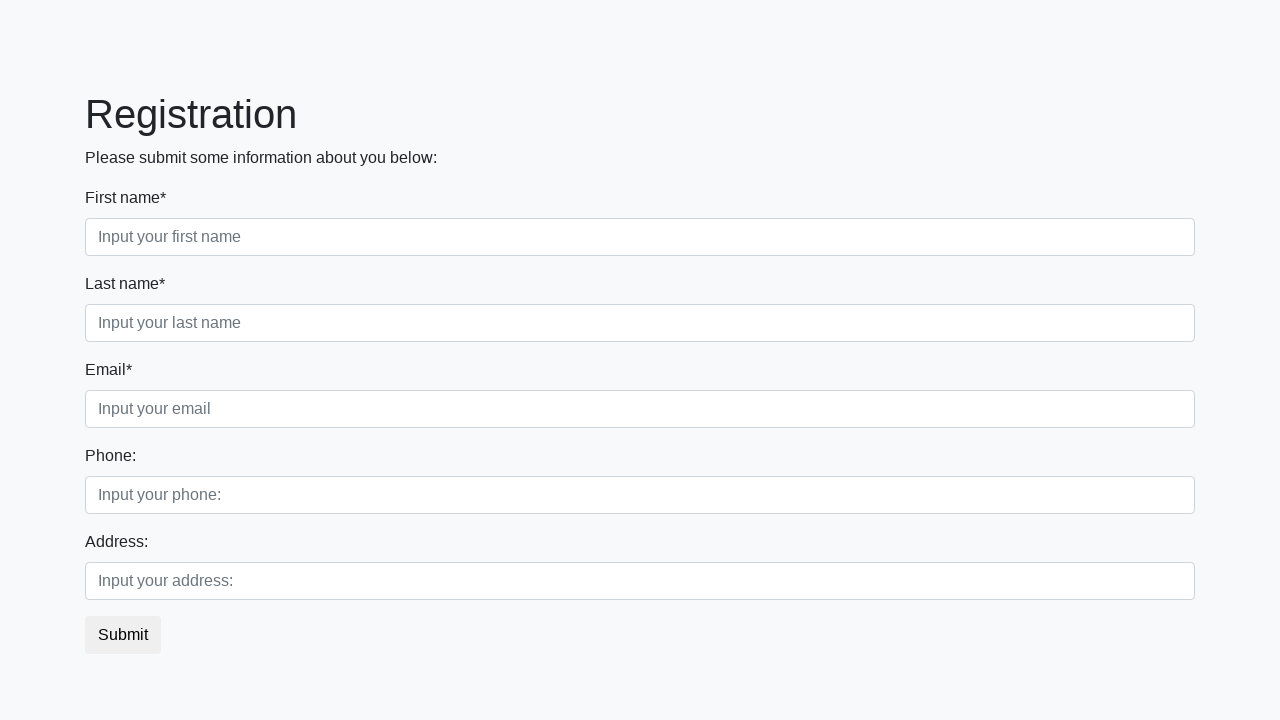

Filled first name field with 'FirstName' on //form/div[1]/div[1]/input
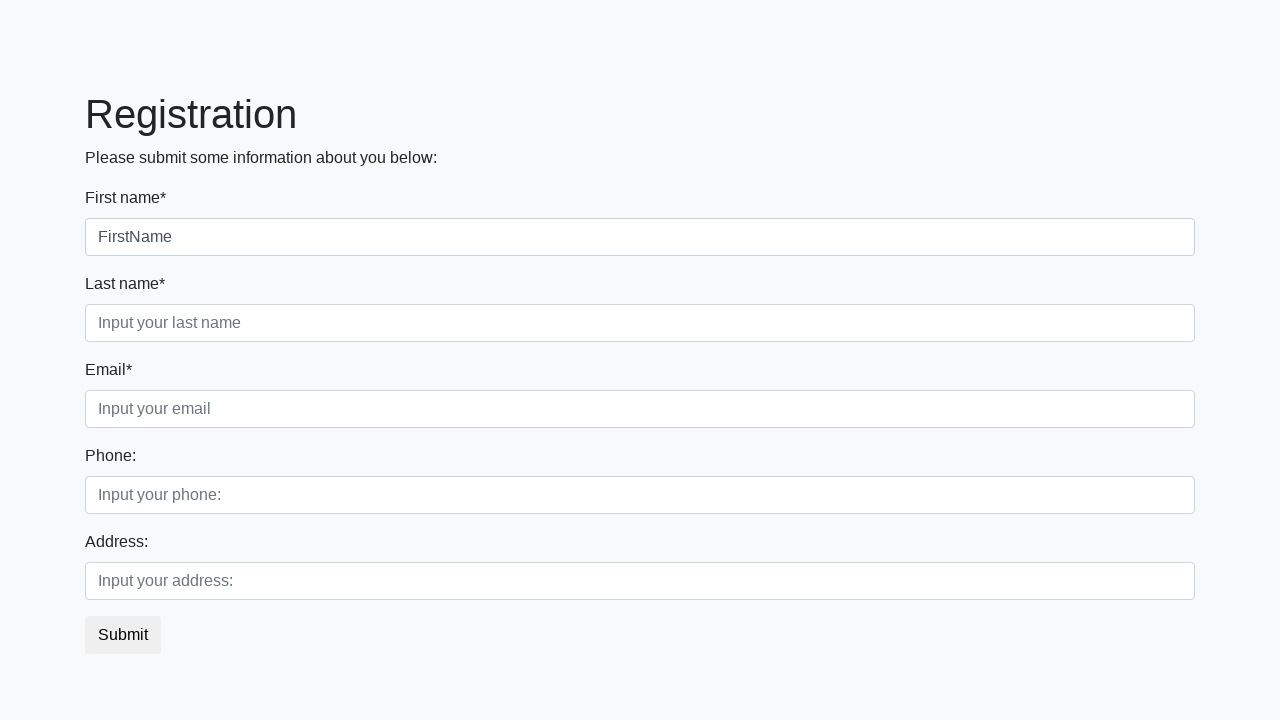

Filled last name field with 'LastName' on //form/div[1]/div[2]/input
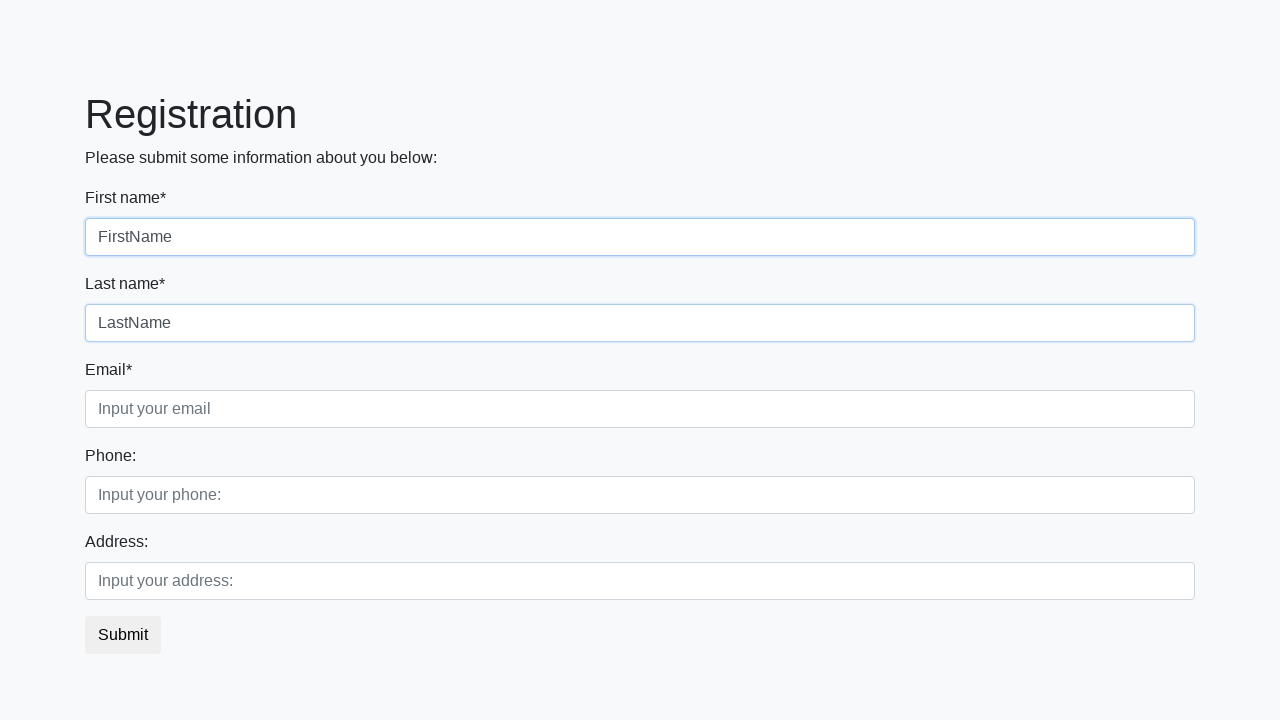

Filled email field with 'test@te.st' on //form/div[1]/div[3]/input
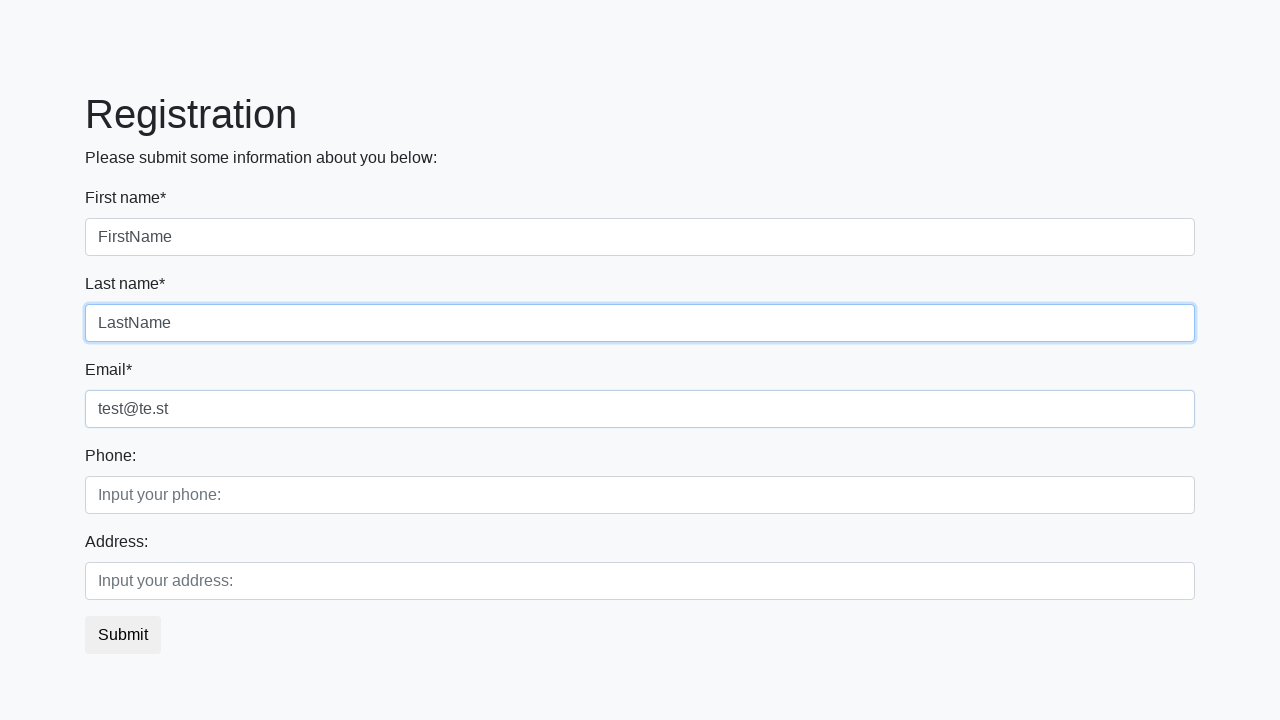

Clicked submit button to register at (123, 635) on button.btn
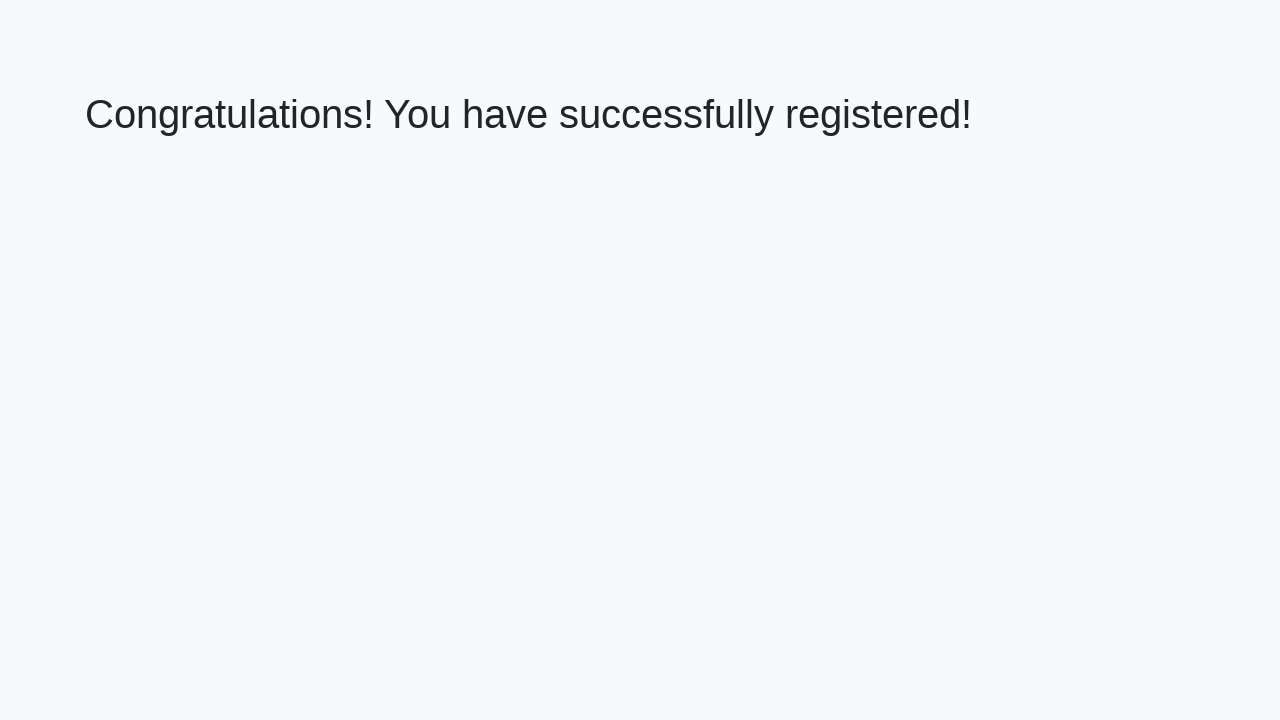

Success message header loaded
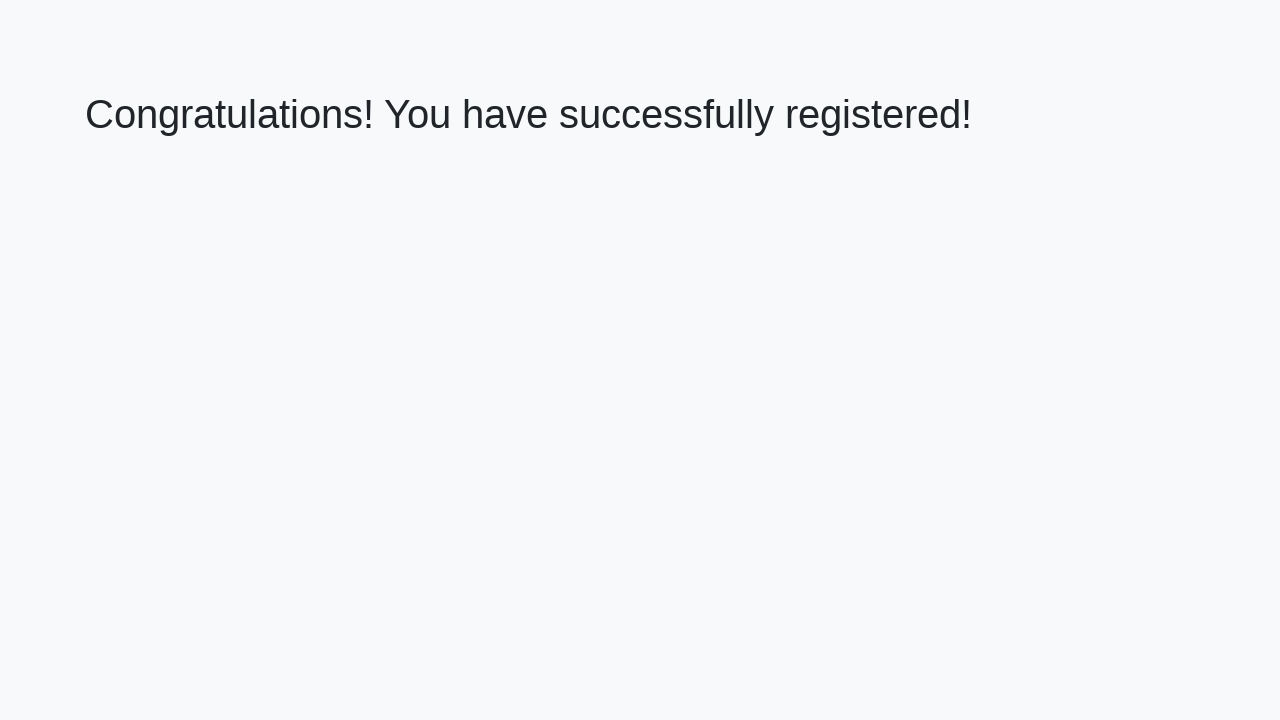

Retrieved success message text
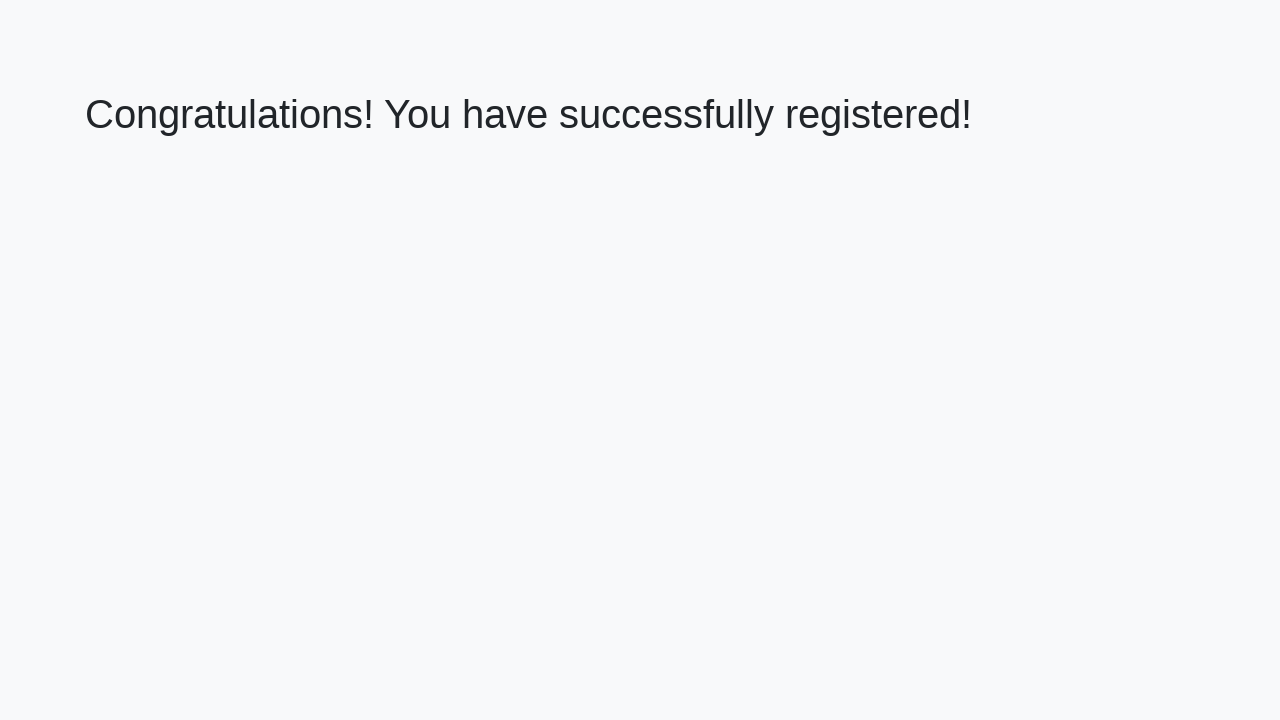

Verified success message: 'Congratulations! You have successfully registered!'
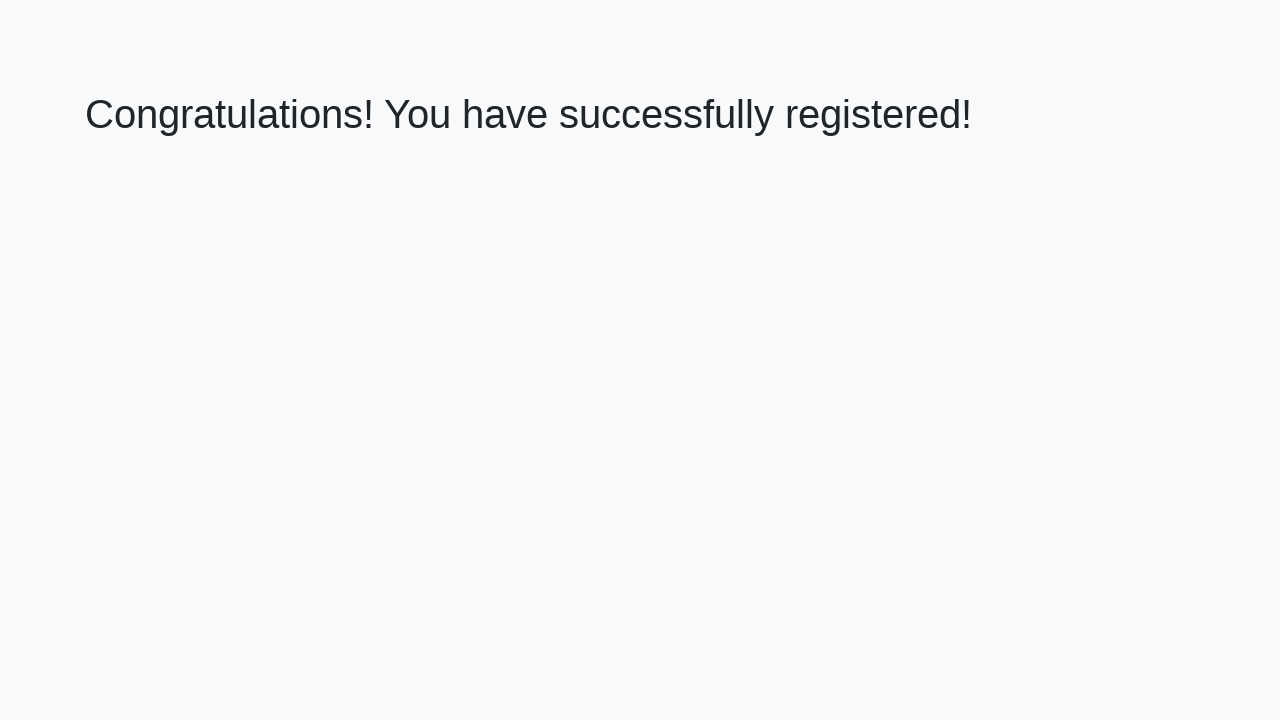

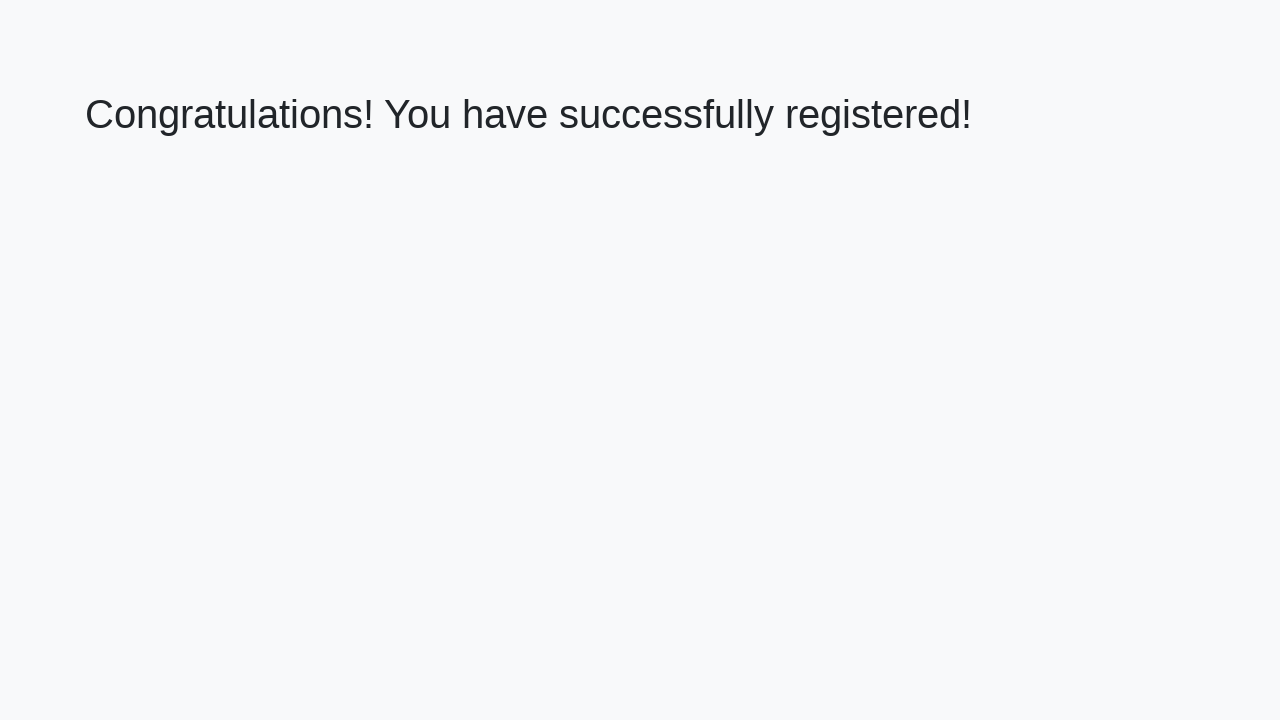